Tests sorting the Due column in ascending order on the second table using semantic class-based locators for better browser compatibility.

Starting URL: http://the-internet.herokuapp.com/tables

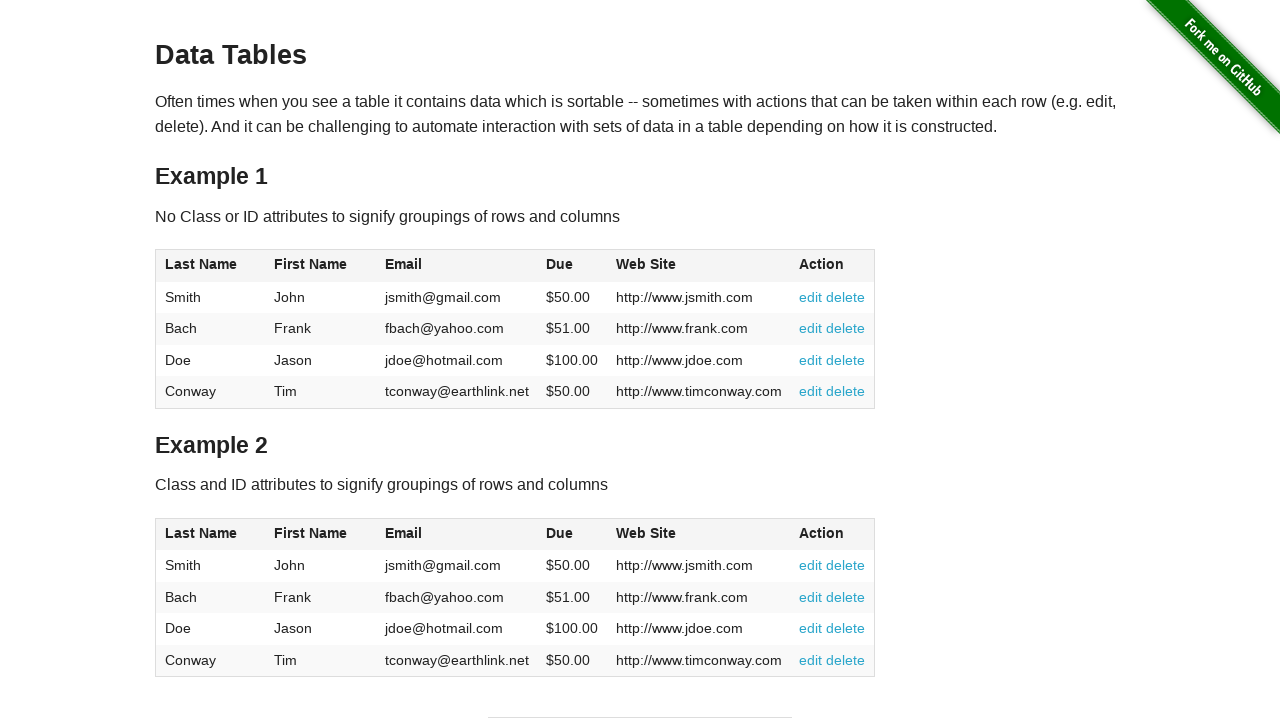

Clicked the Due column header on table2 to sort at (560, 533) on #table2 thead .dues
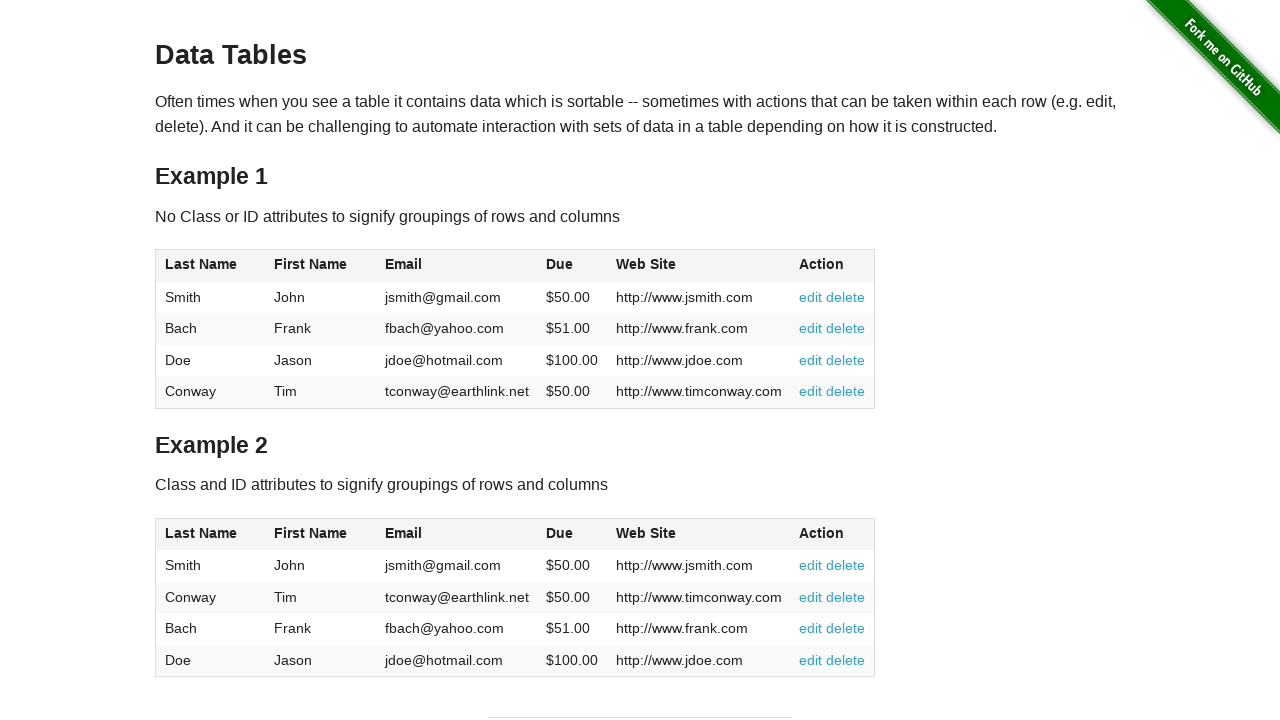

Due column cells in table2 tbody are now visible
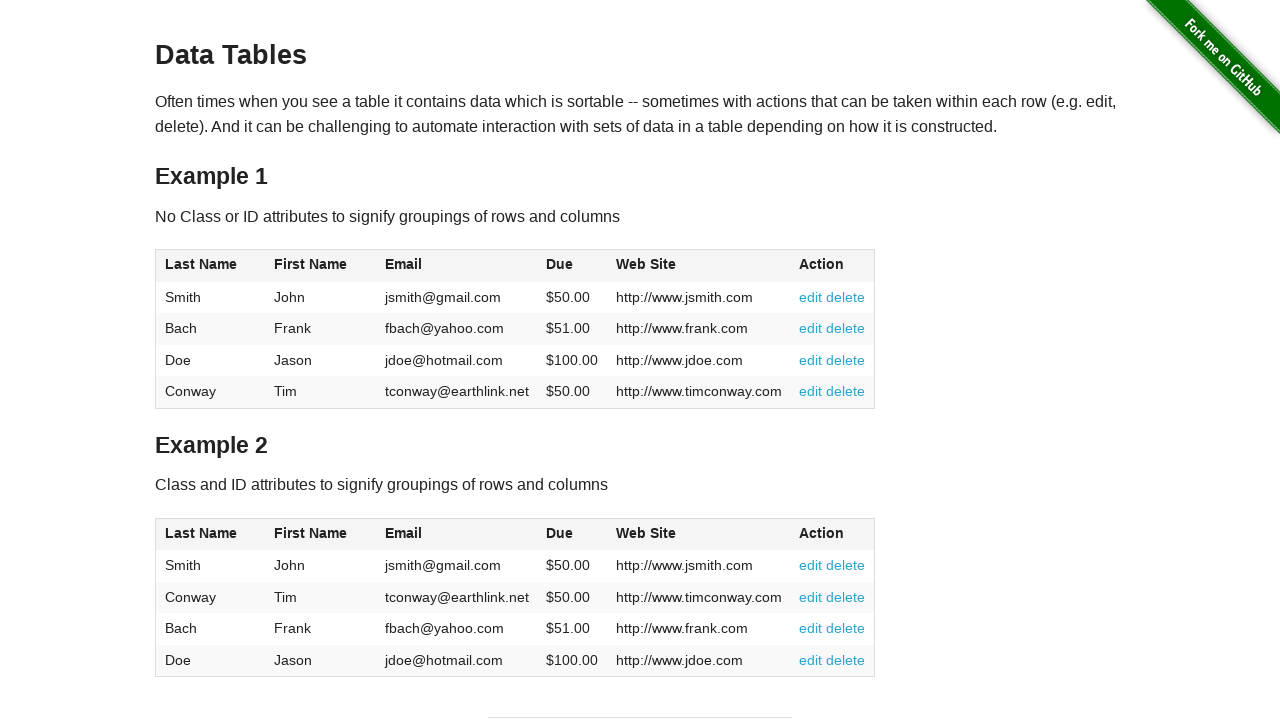

Retrieved all Due column cells from table2
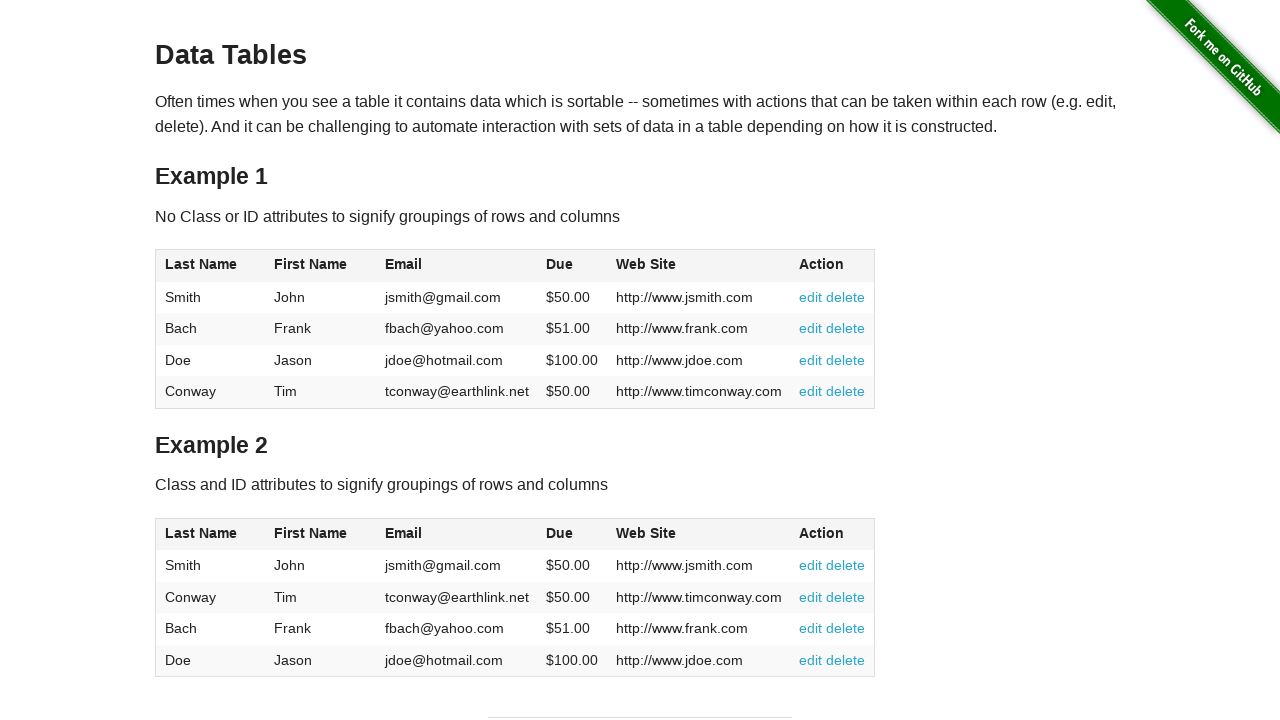

Extracted and parsed Due values: [50.0, 50.0, 51.0, 100.0]
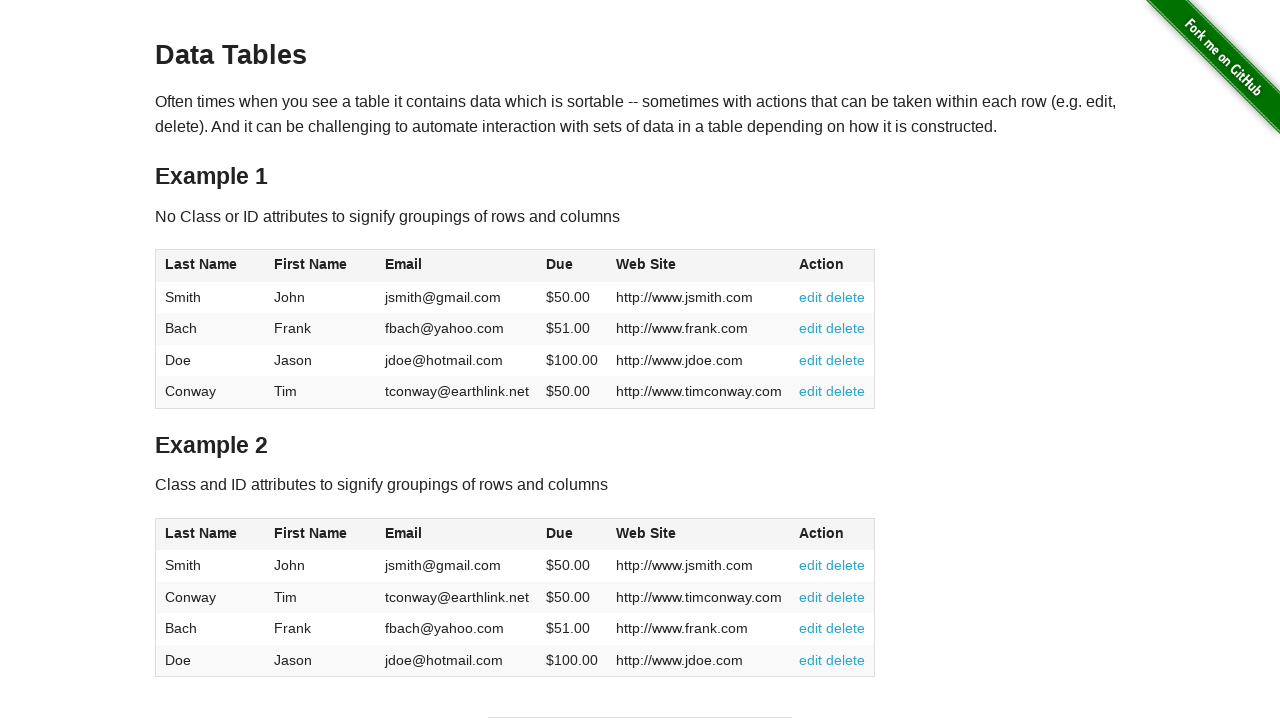

Verified that Due column is sorted in ascending order
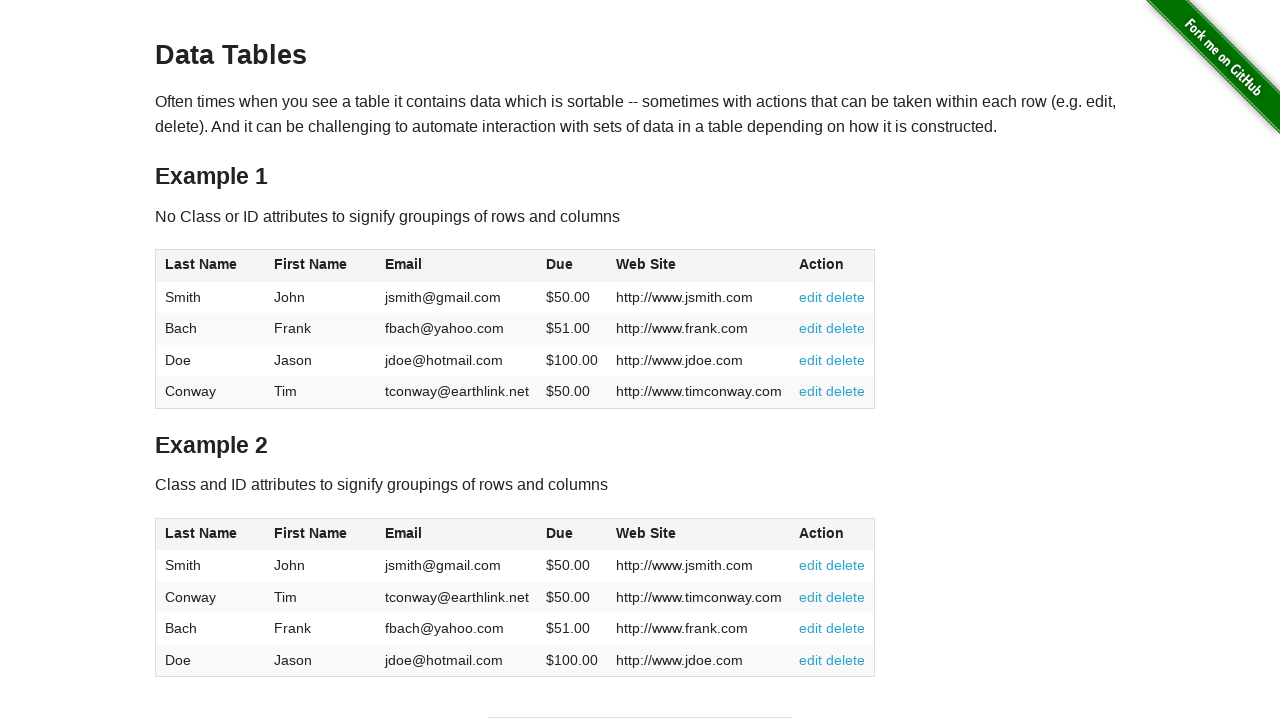

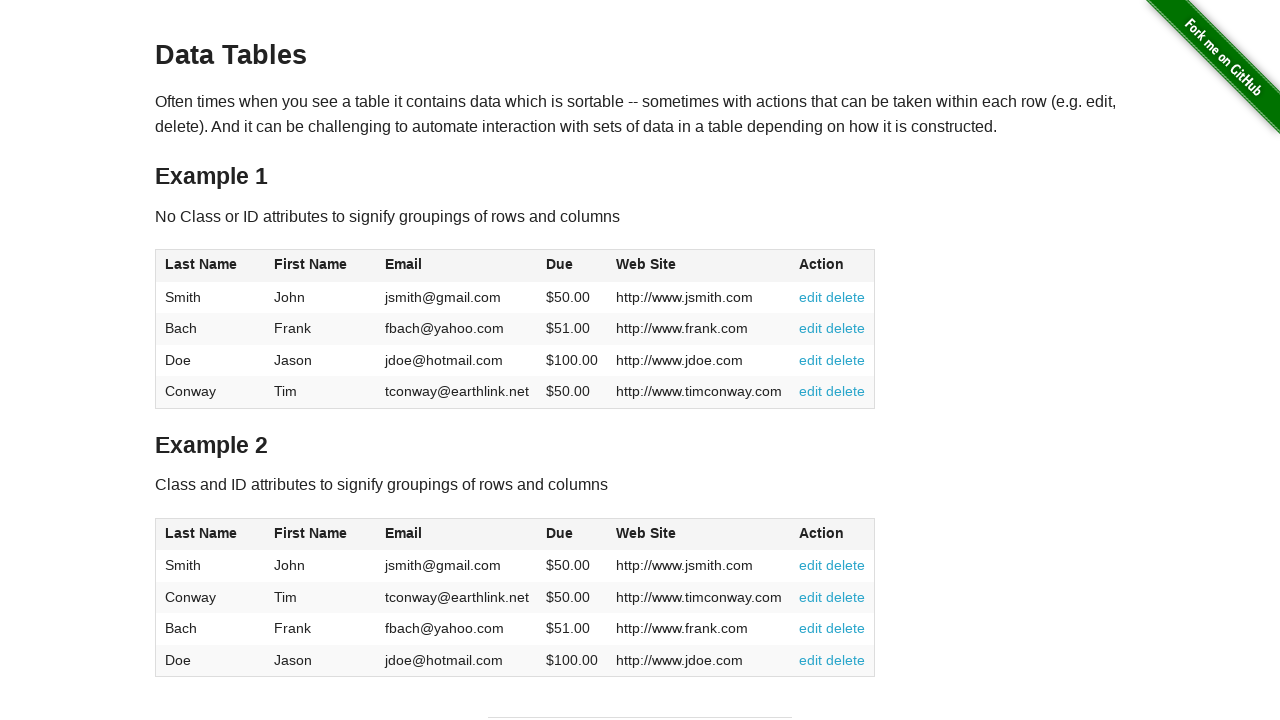